Navigates to ss.lv website, clicks on the cars category, and verifies that car listing links are displayed

Starting URL: https://www.ss.lv/

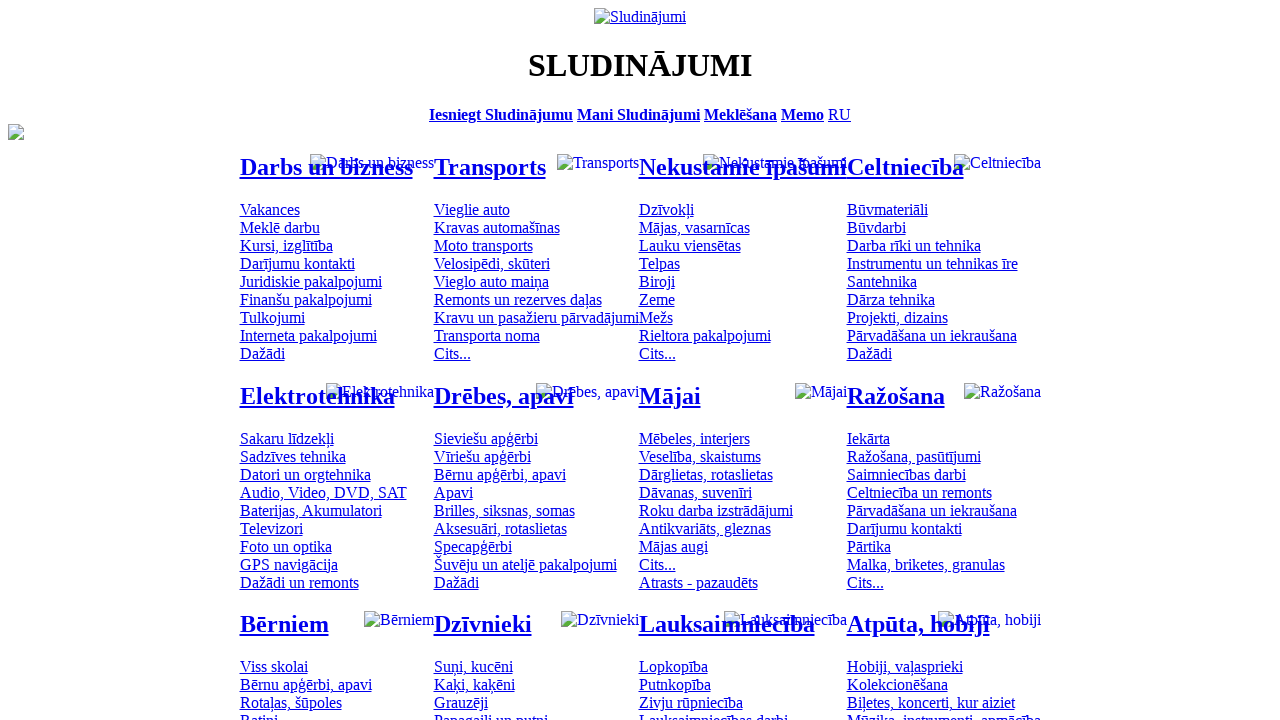

Clicked on 'Vieglie auto' (Cars) category at (472, 209) on #mtd_97
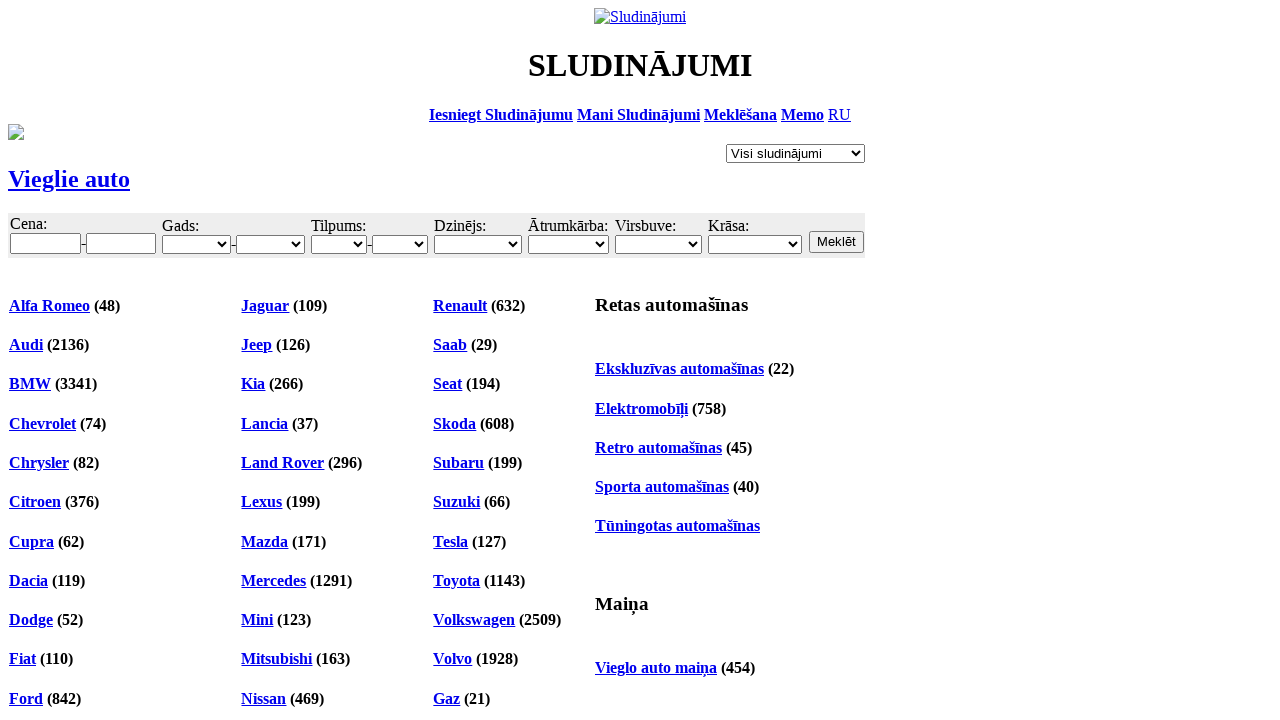

Car listings page loaded and car listing links are displayed
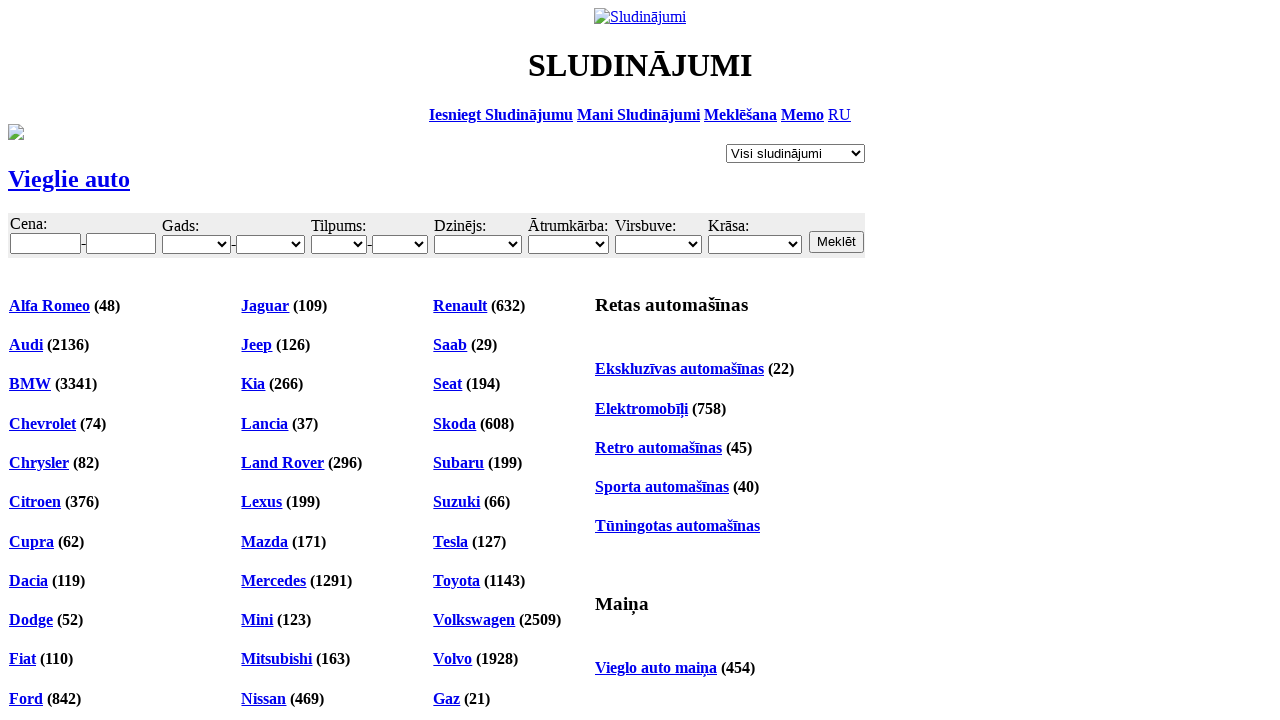

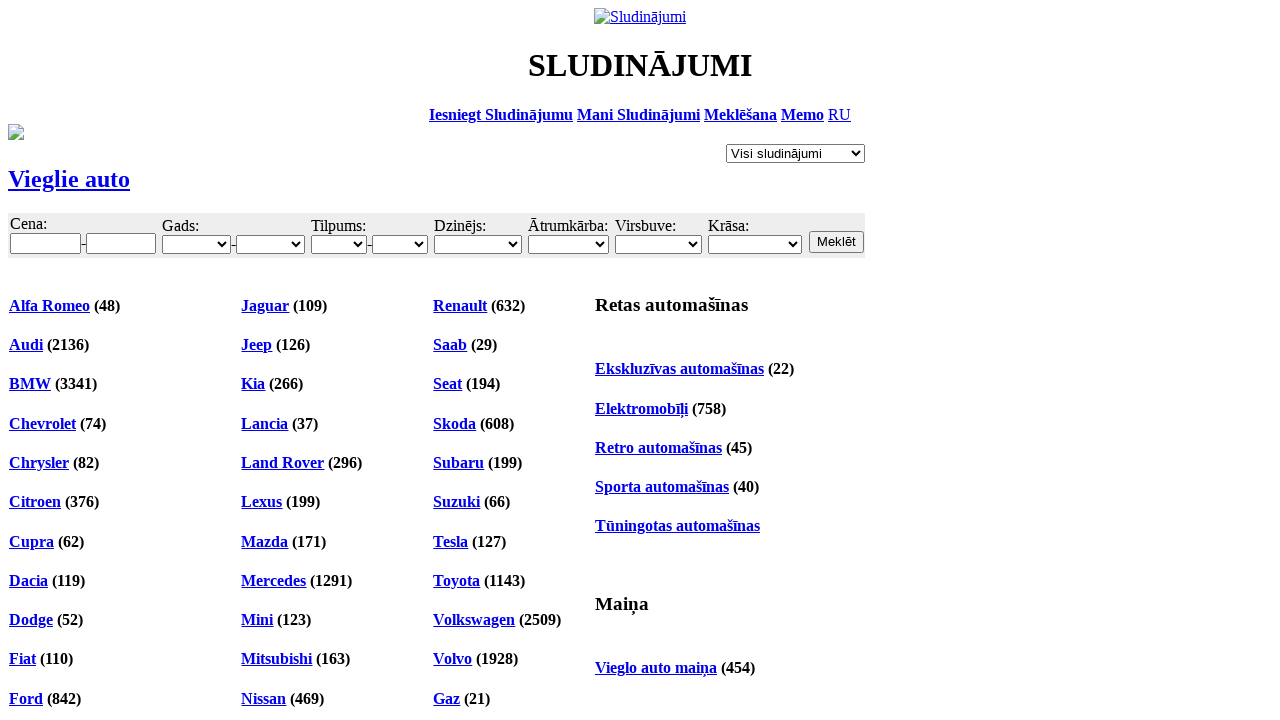